Tests opening a new browser tab by clicking a link and switching to the new tab

Starting URL: https://rahulshettyacademy.com/AutomationPractice/

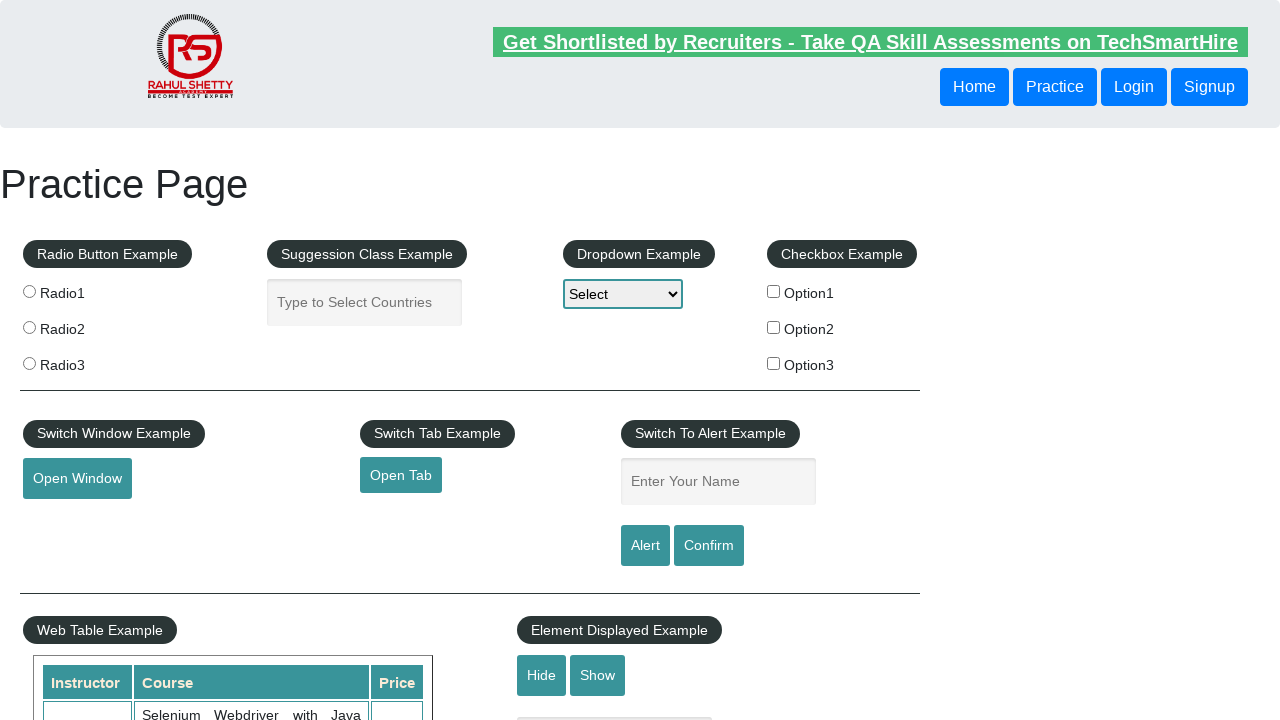

Clicked the open tab link (#opentab) at (401, 475) on #opentab
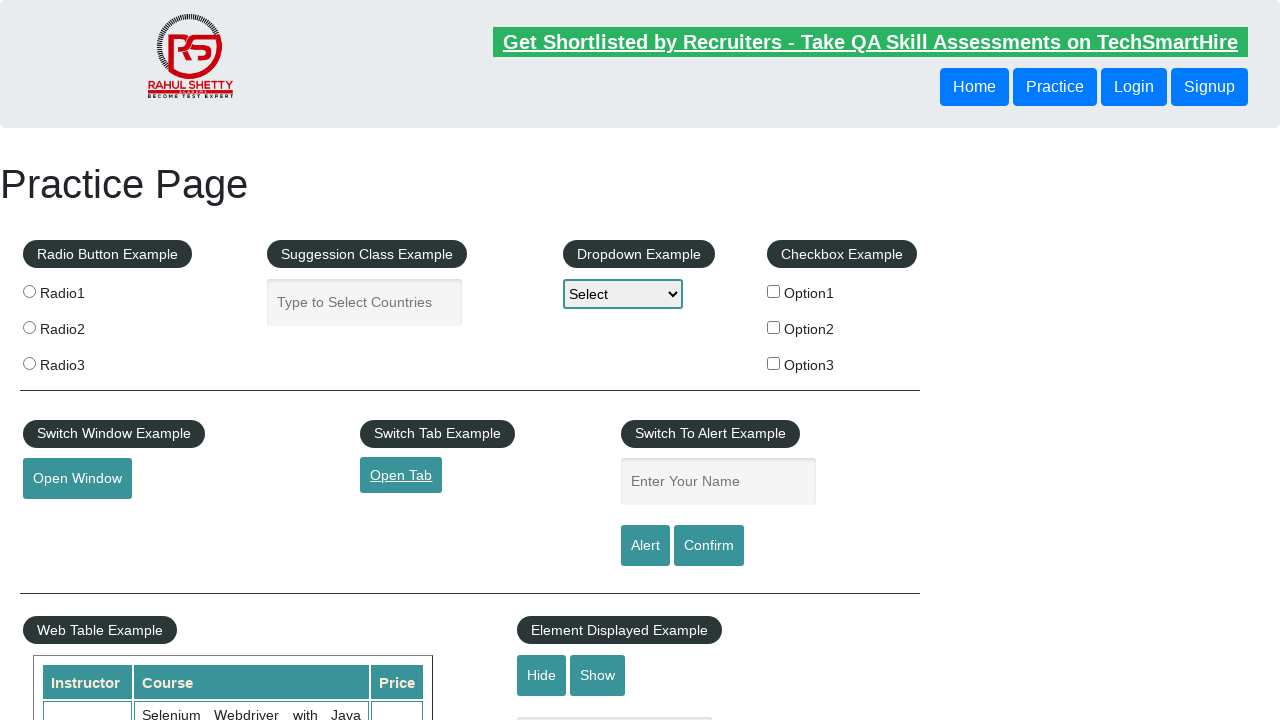

Captured new browser tab
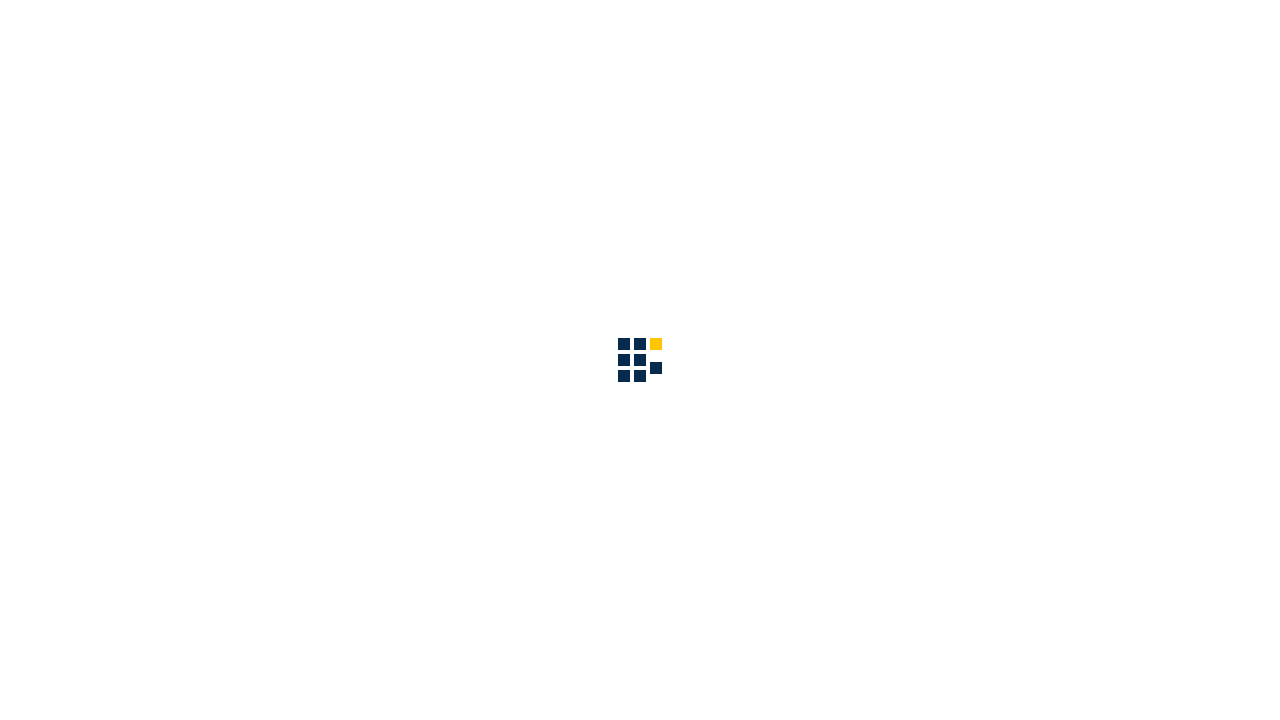

New page finished loading
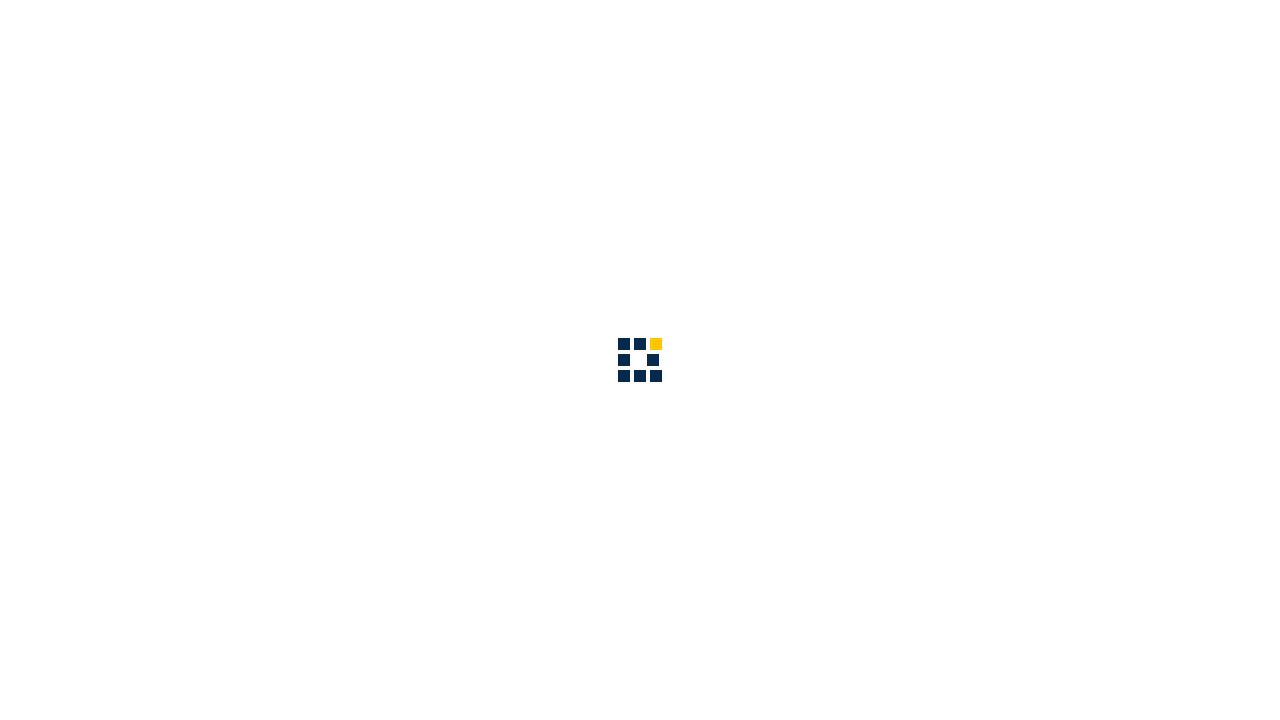

Scrolled down 1500 pixels on the new page
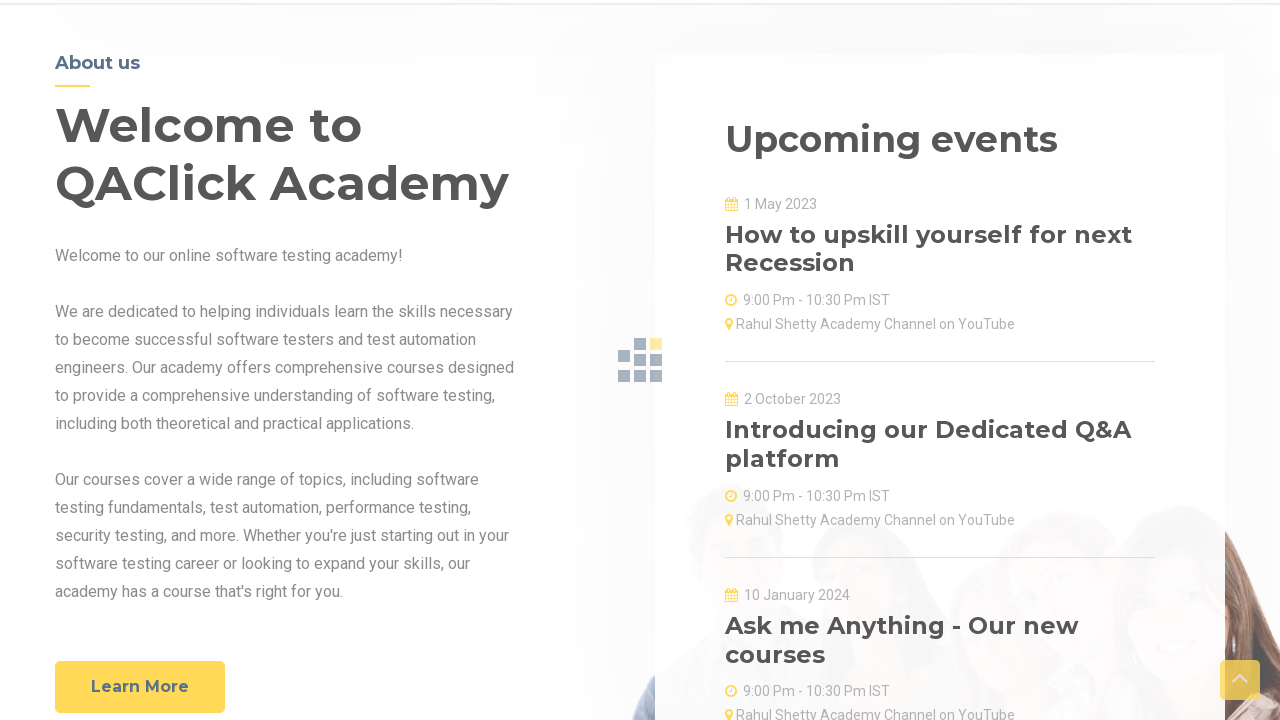

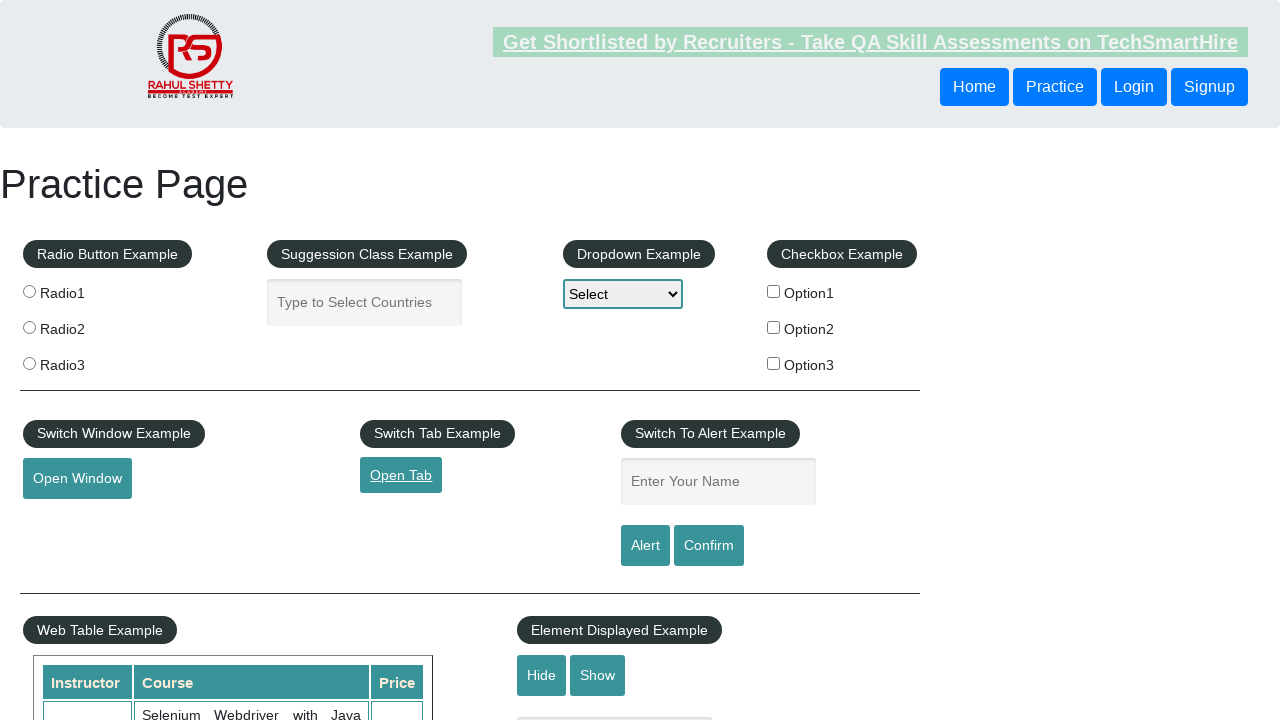